Tests behavior when clearing todo text and pressing Escape

Starting URL: https://todomvc.com/examples/typescript-angular/#/

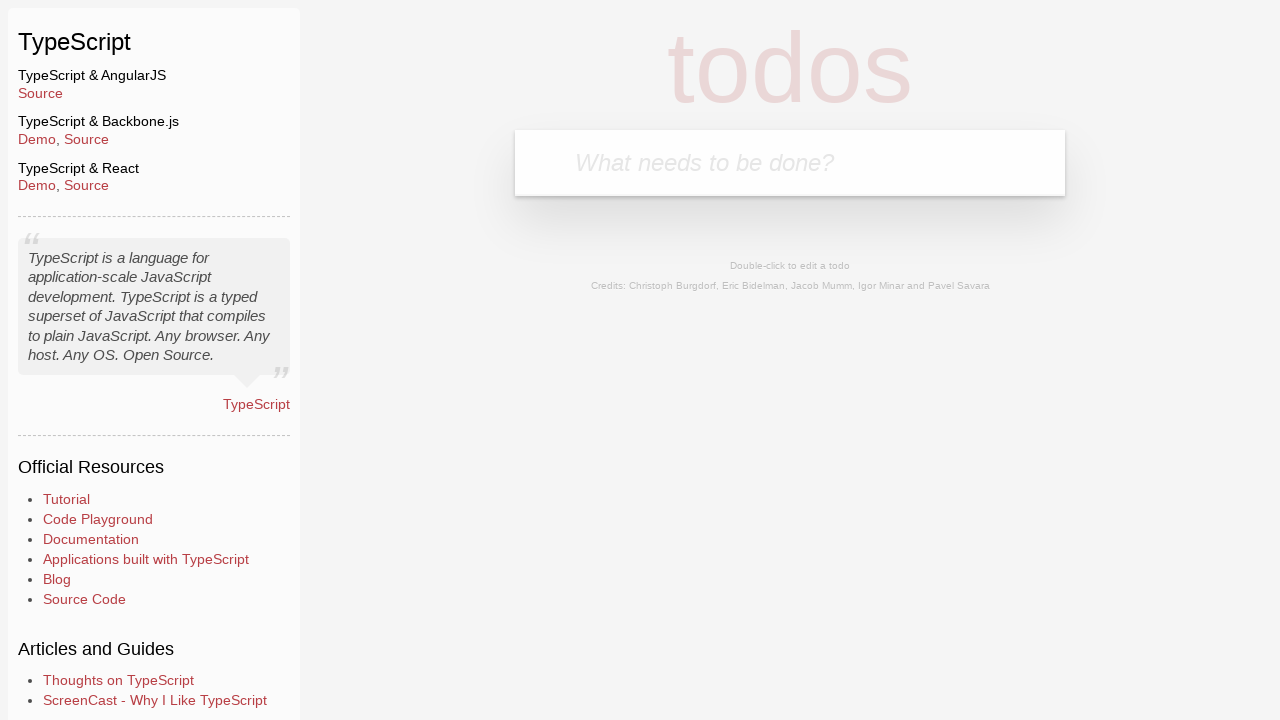

Filled new todo input with 'Lorem' on .new-todo
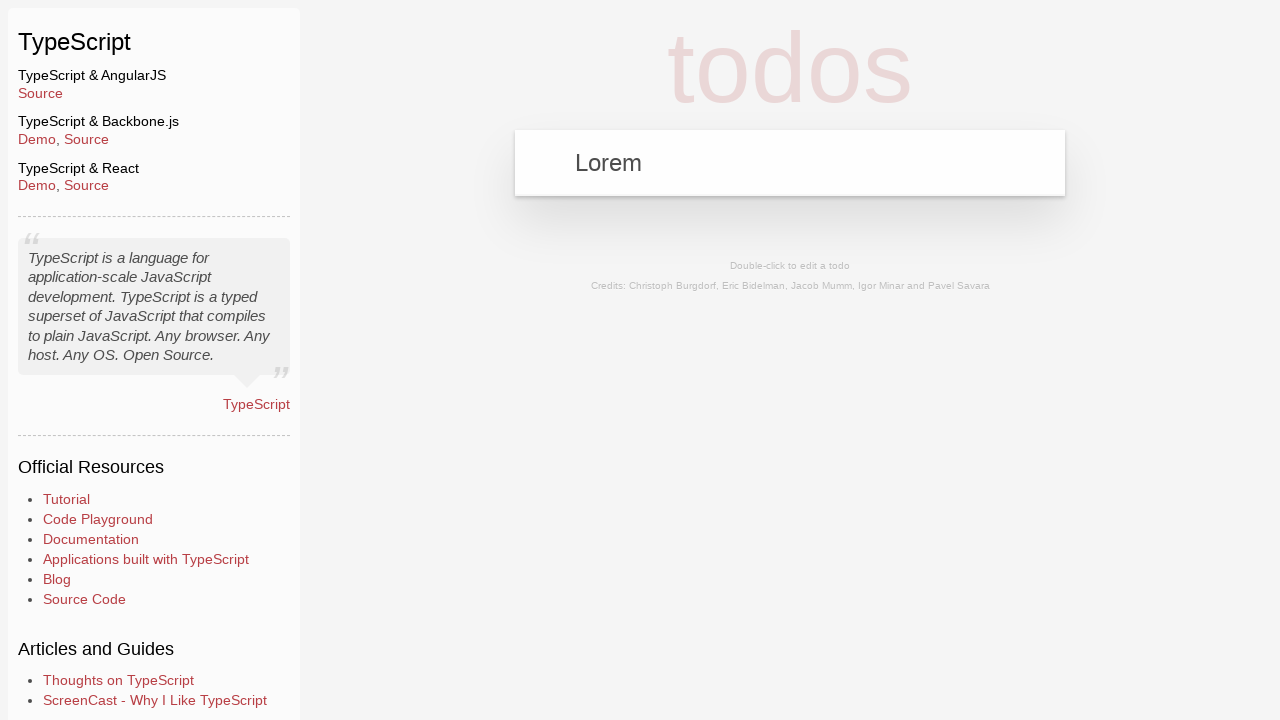

Pressed Enter to add todo on .new-todo
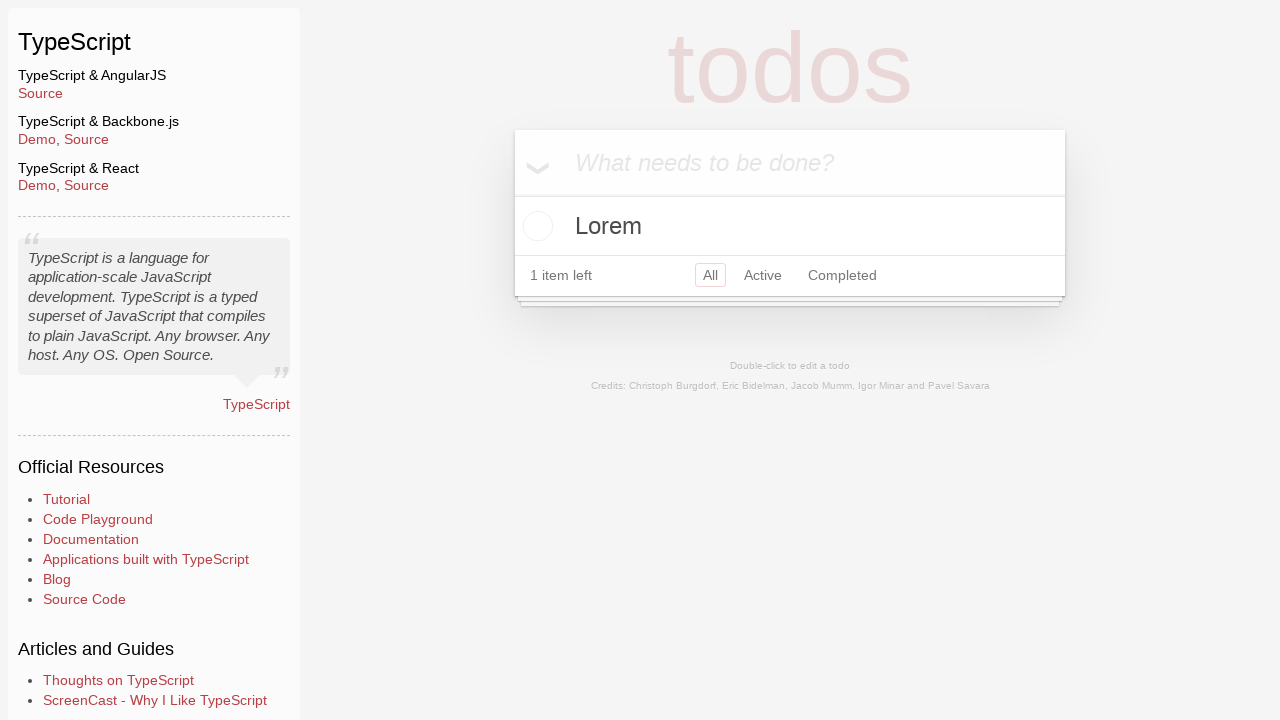

Double-clicked todo to enter edit mode at (790, 226) on text=Lorem
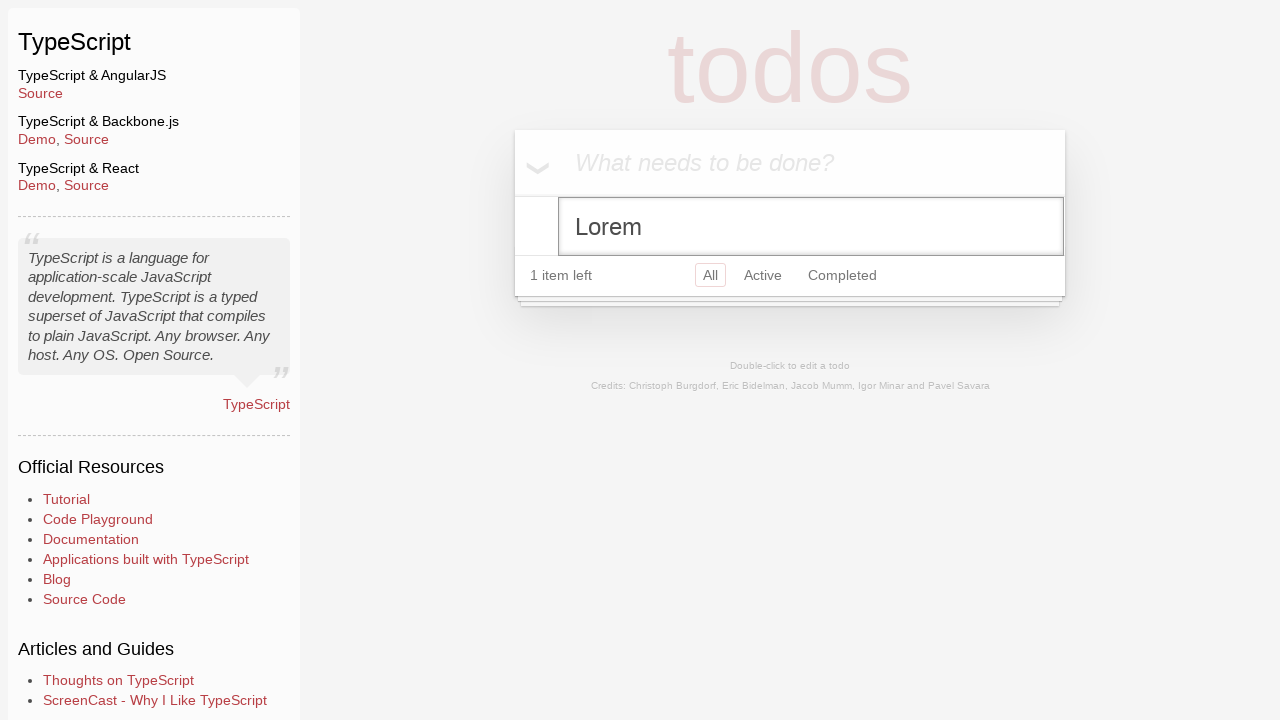

Cleared todo text by filling with empty string on .todo-list li.editing .edit
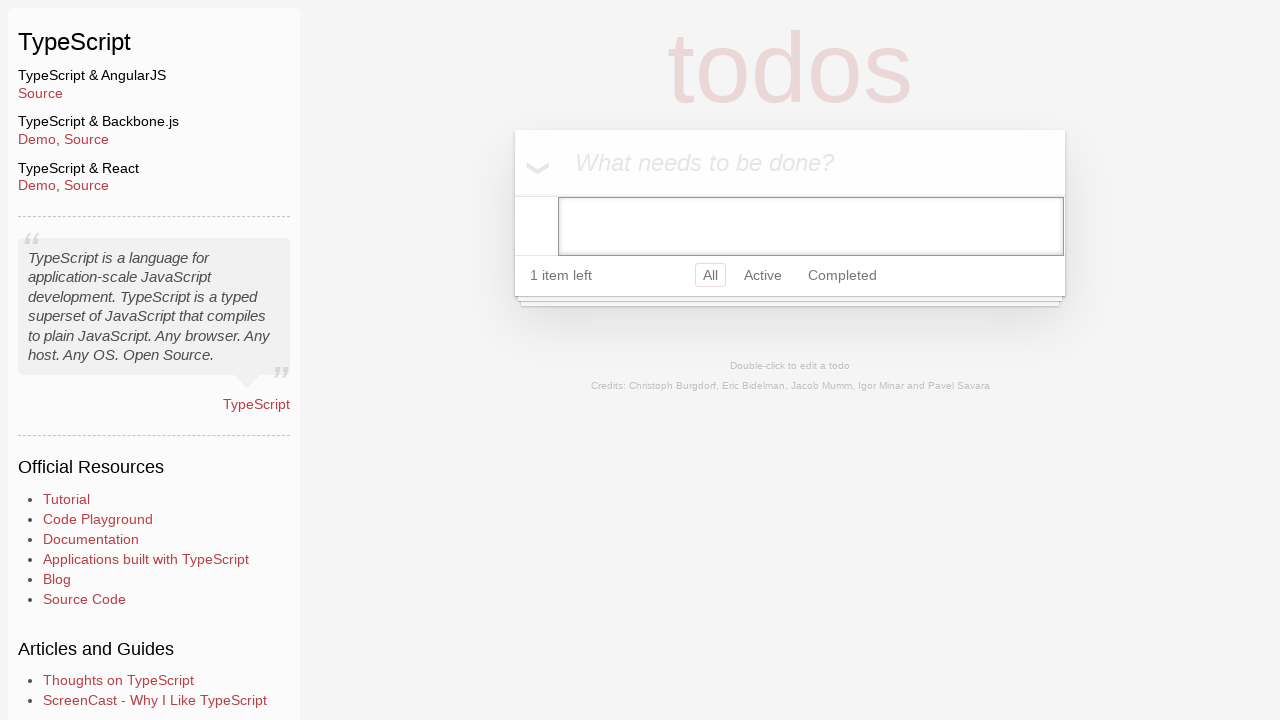

Pressed Escape to save empty todo, which should destroy it on .todo-list li.editing .edit
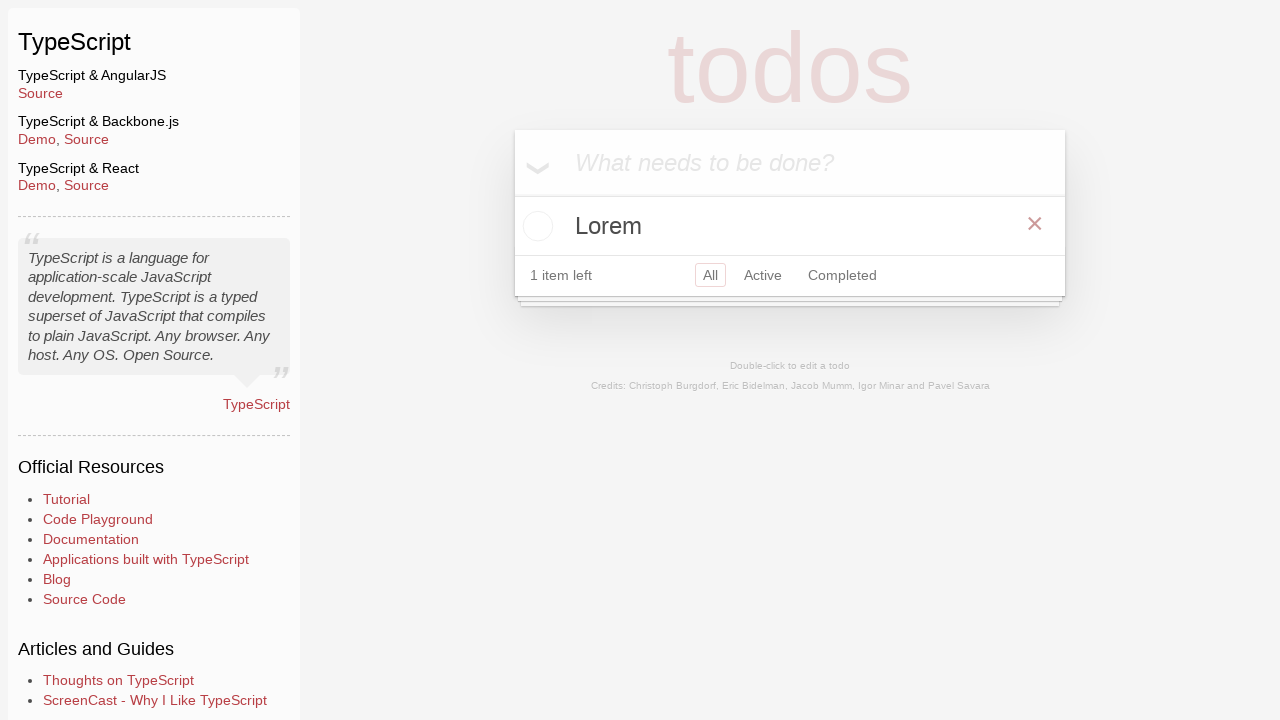

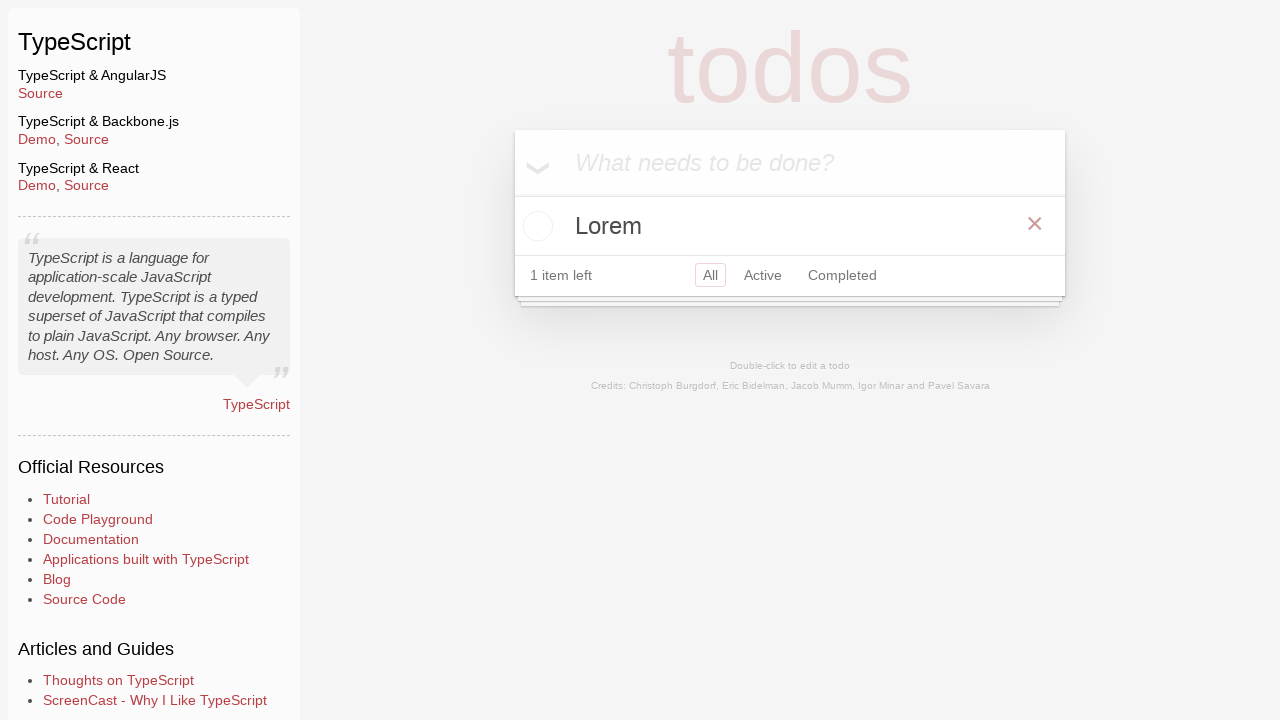